Tests the complete e-commerce purchase flow by searching for a product, adding it to cart, proceeding to checkout, selecting a country, and placing an order.

Starting URL: https://rahulshettyacademy.com/seleniumPractise/#/

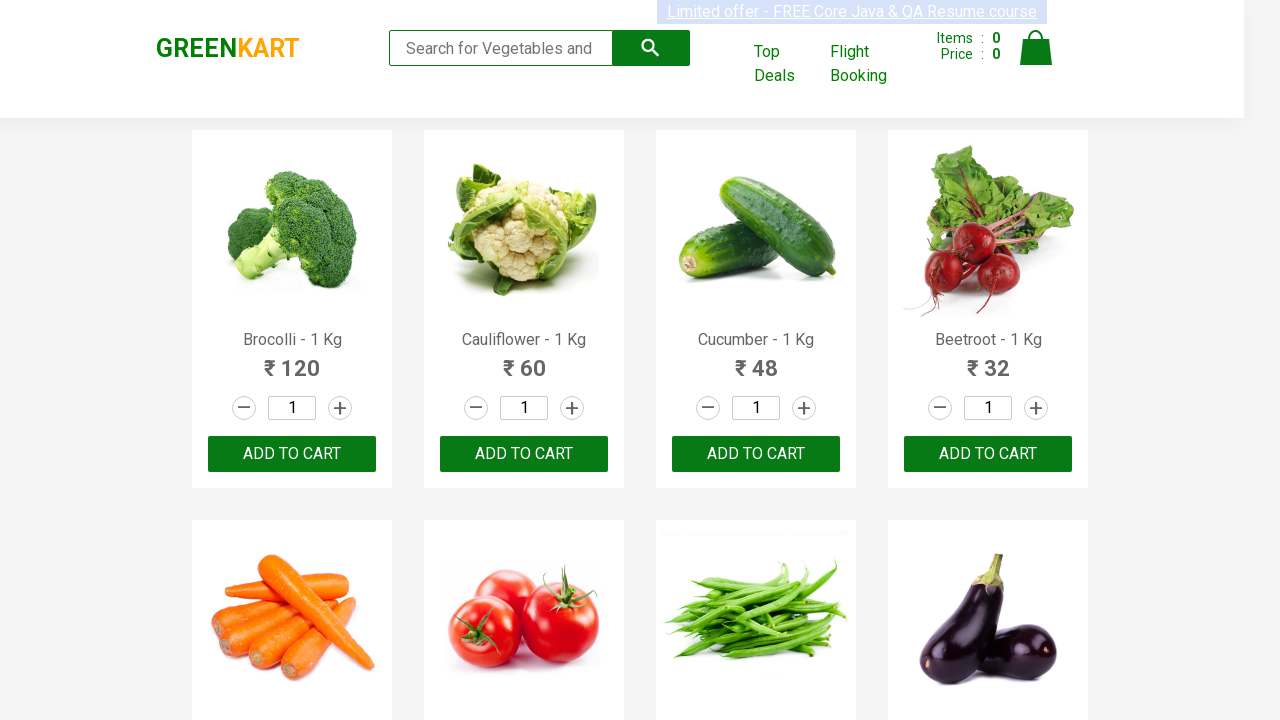

Filled search field with 'Walnuts - 1/4 Kg' on input[type='search']
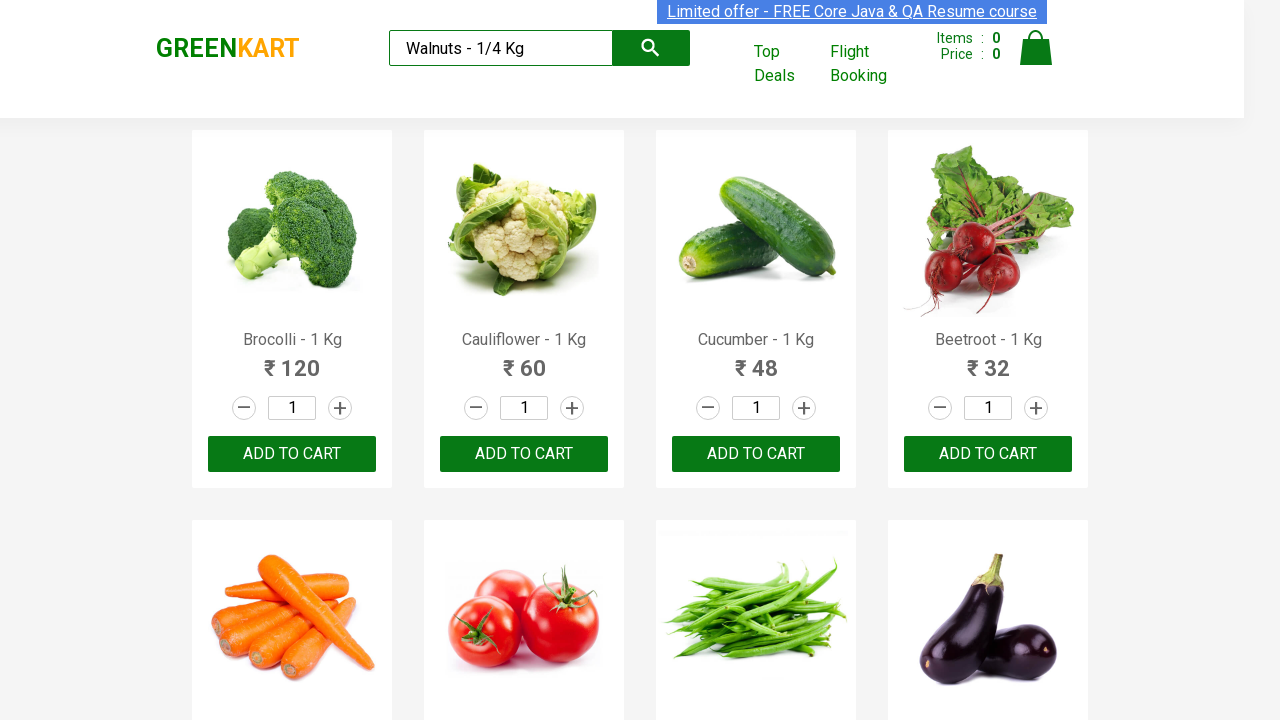

Waited 2 seconds for search results to load
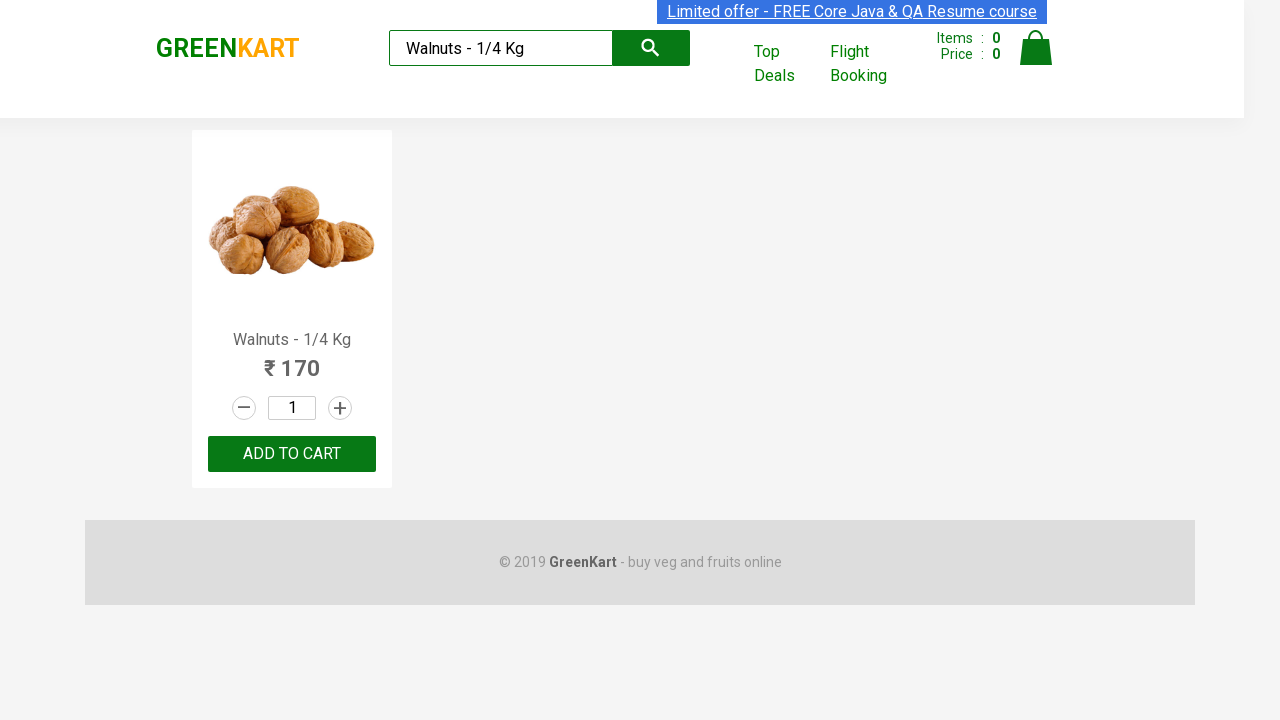

Clicked add to cart button for Walnuts product at (292, 454) on div.product-action button
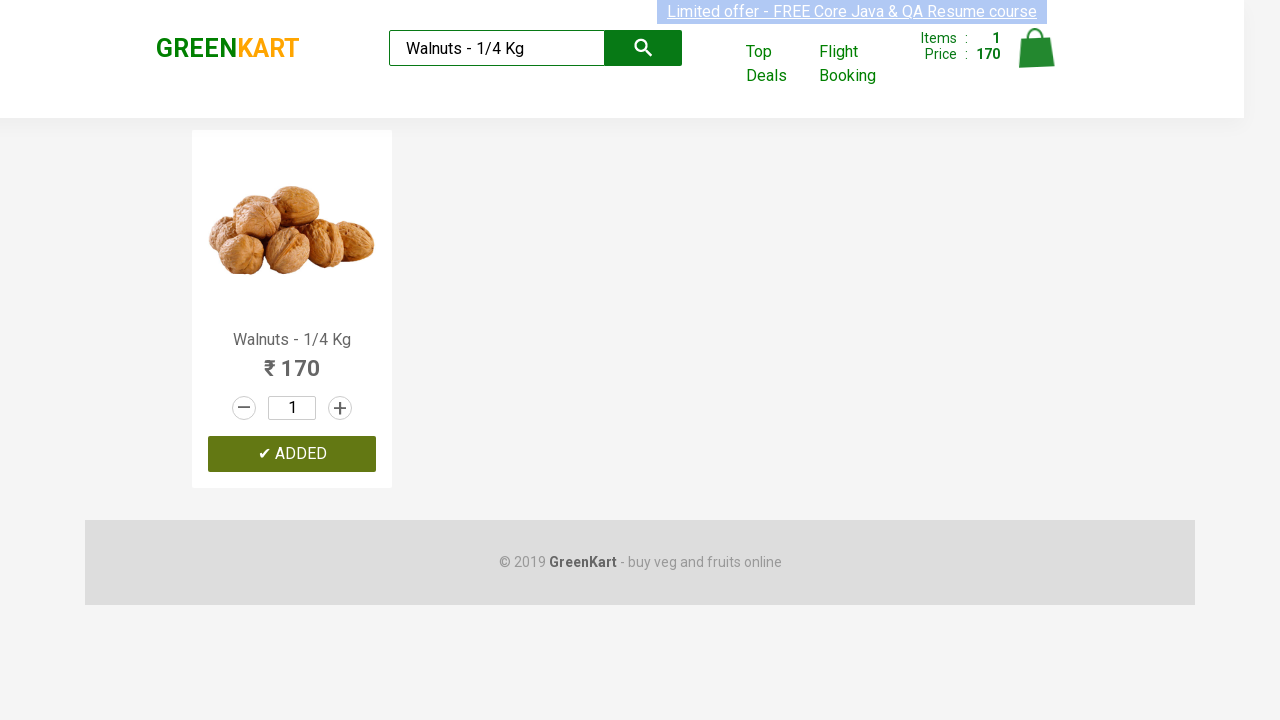

Clicked cart icon to open shopping cart at (1036, 48) on a img[alt='Cart']
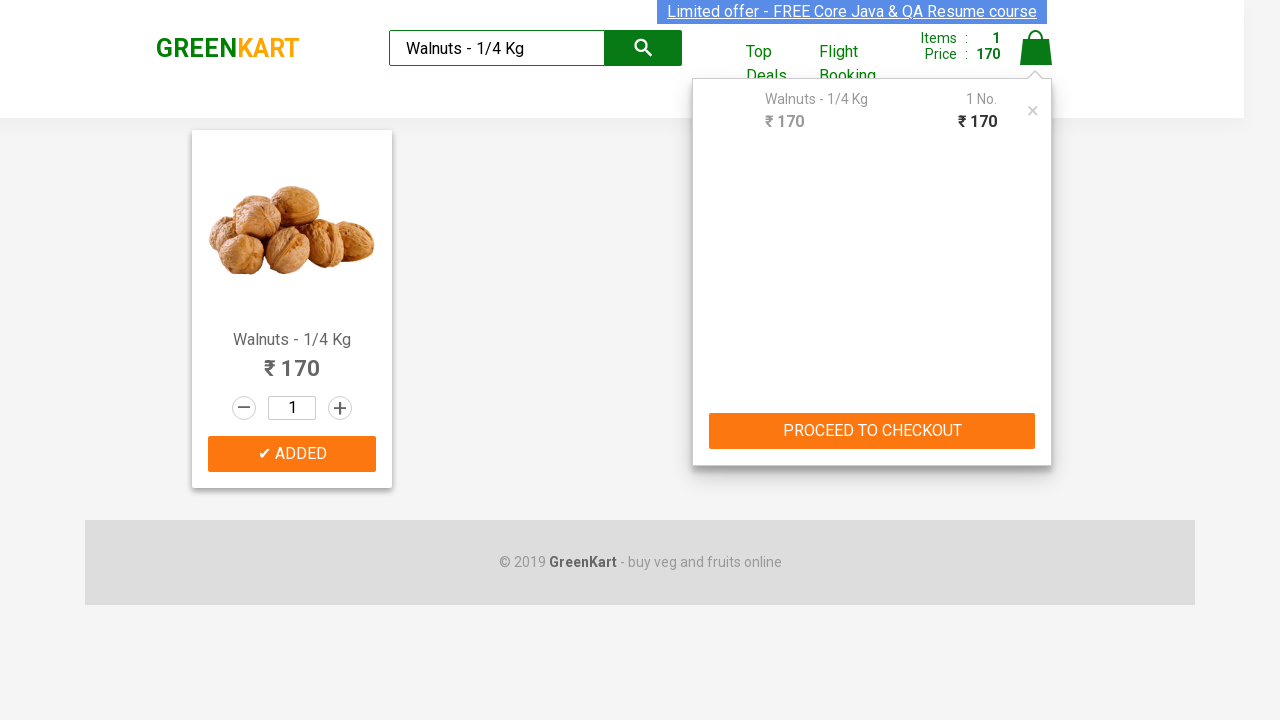

Cart opened and product name element loaded
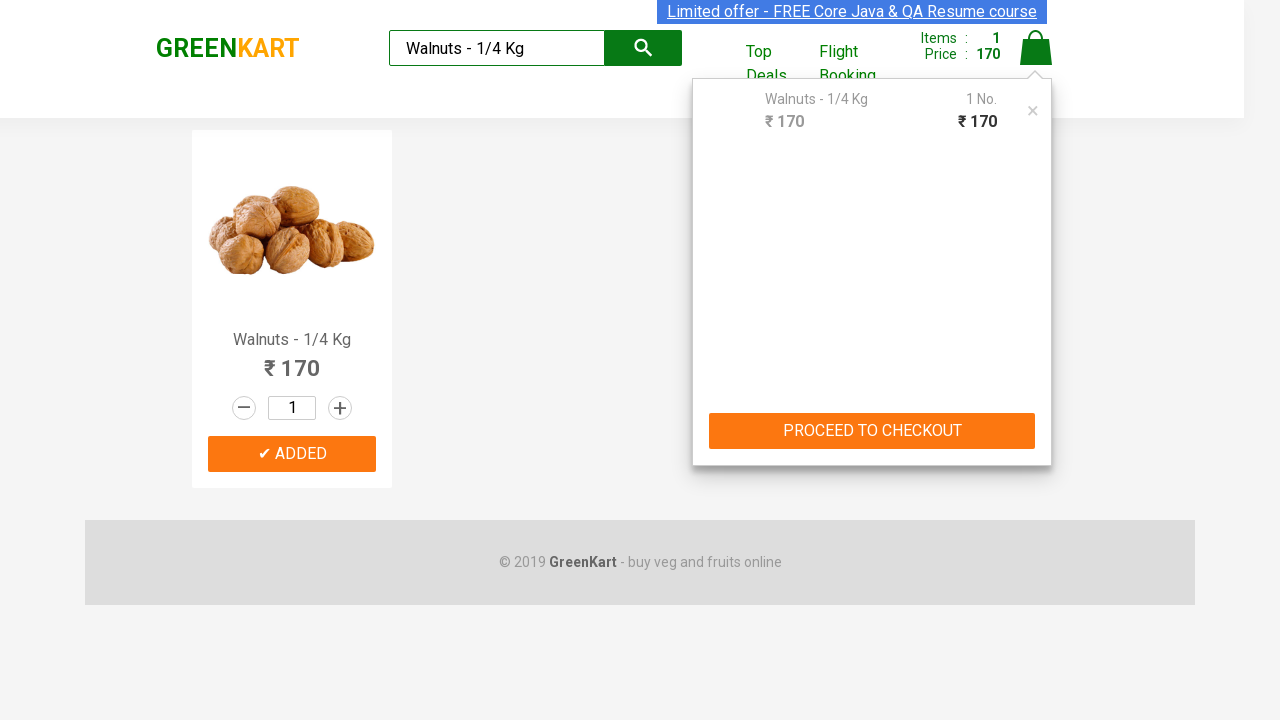

Clicked checkout button to proceed to checkout at (872, 431) on div.cart-preview.active div button[type='button']
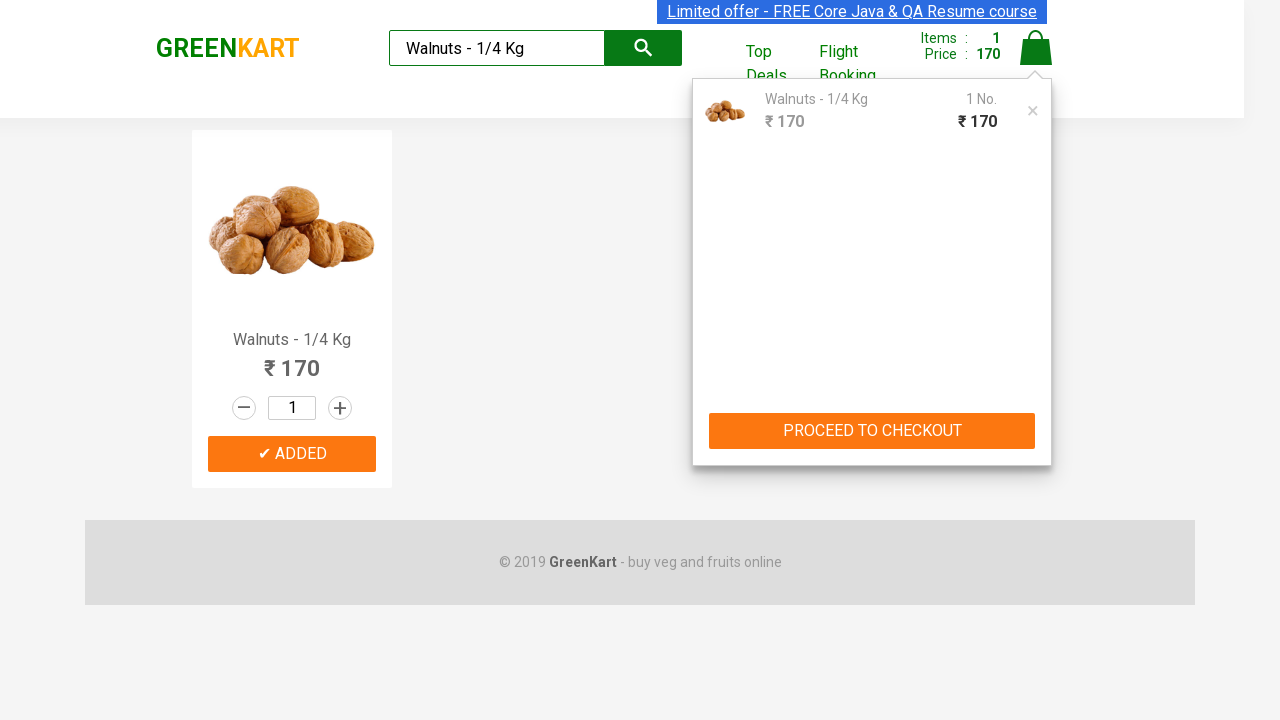

Waited 2 seconds for checkout page to load
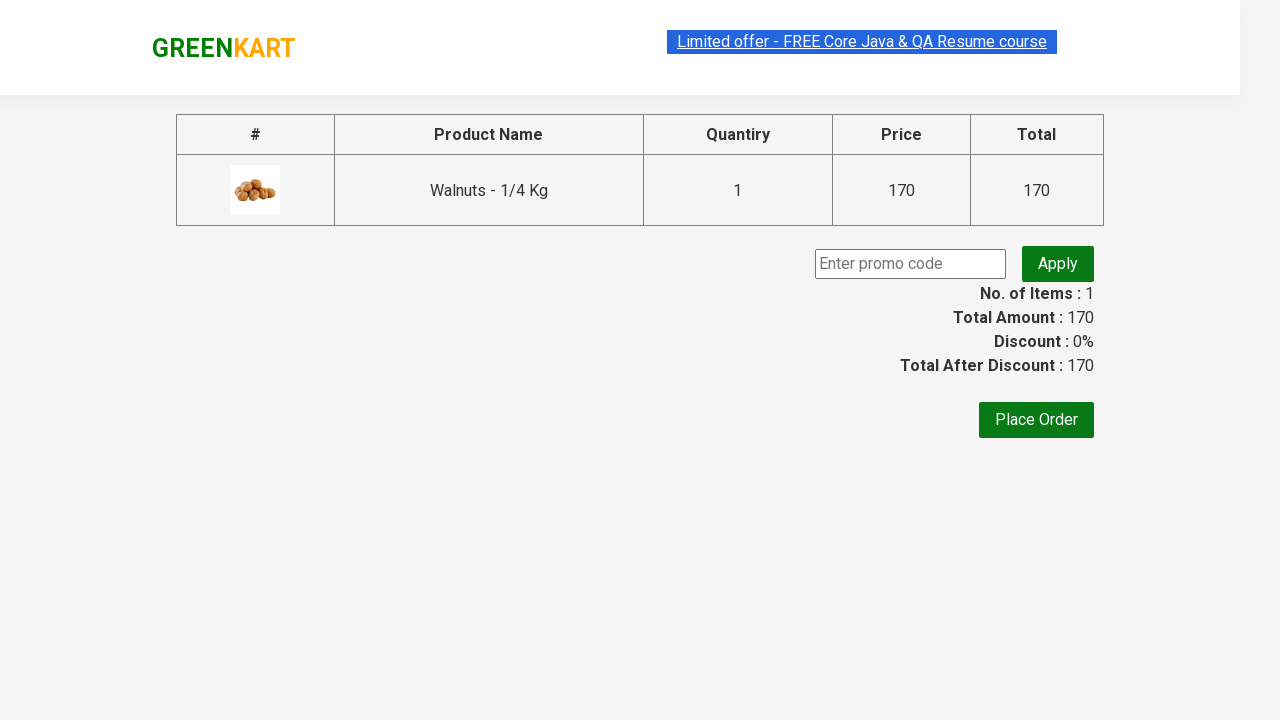

Verified total price is displayed on checkout page
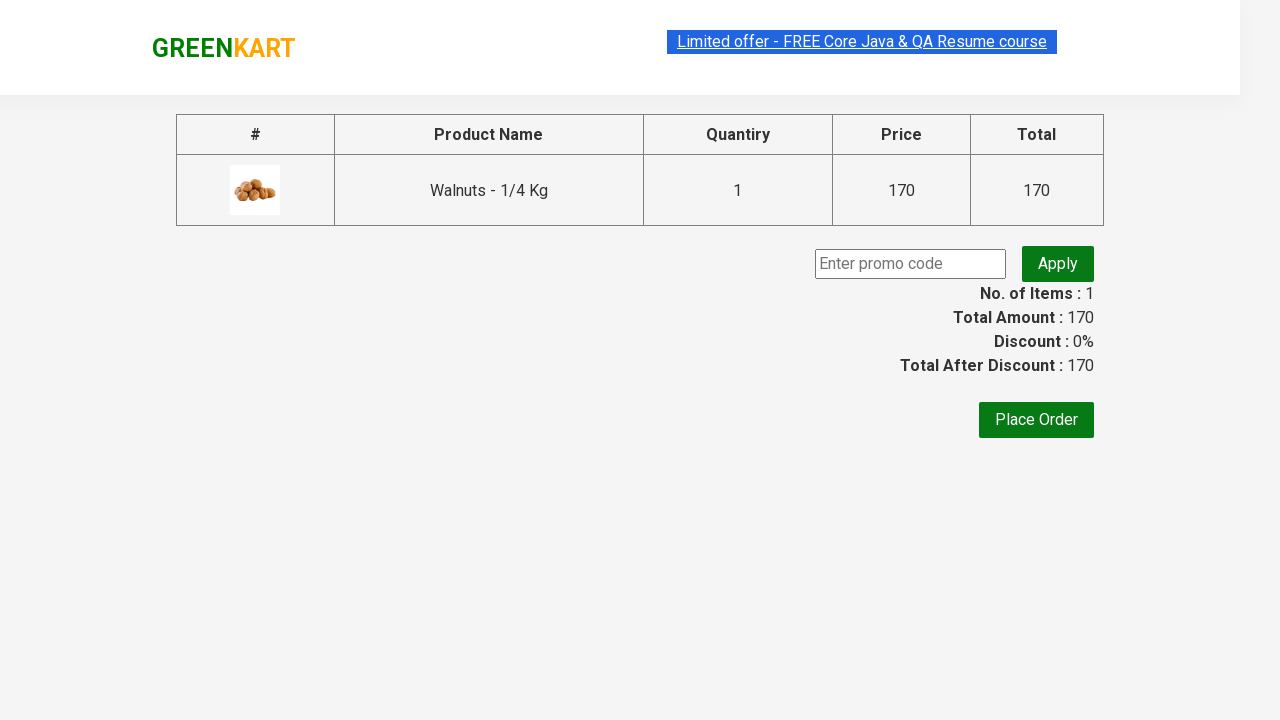

Clicked 'Place Order' button at (1036, 420) on button:has-text('Place Order')
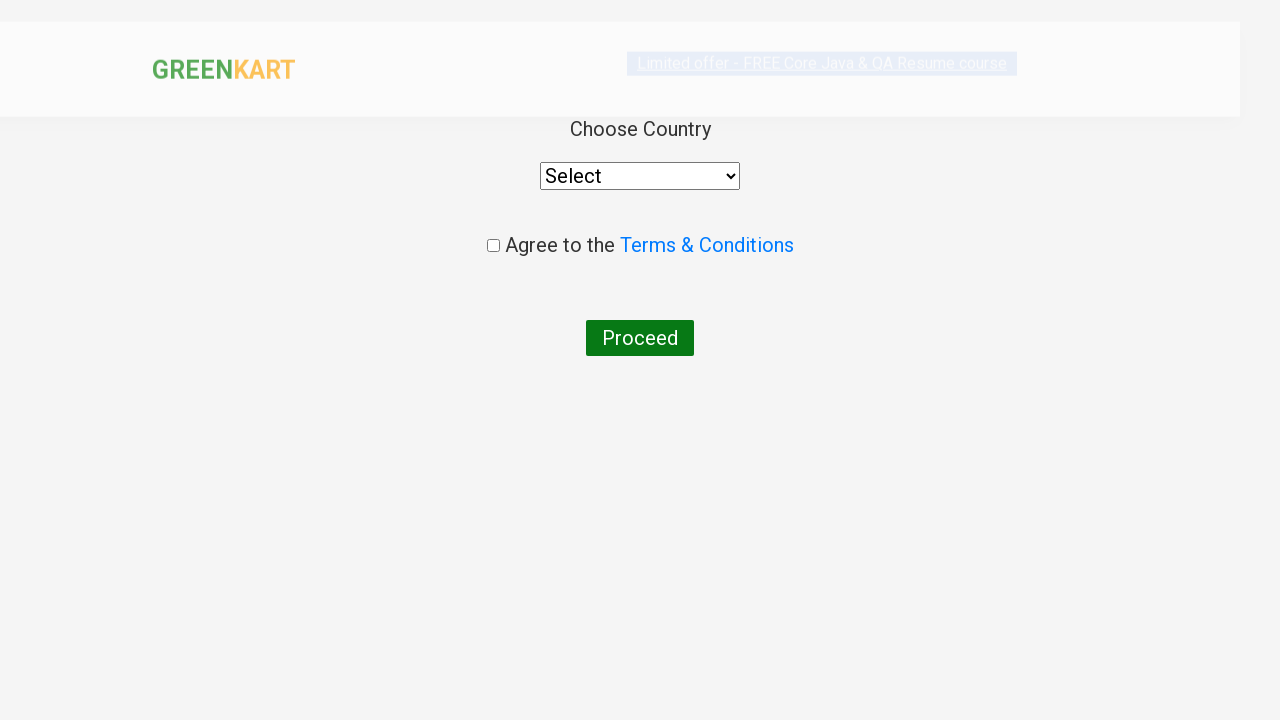

Clicked country dropdown to select a country at (640, 176) on select
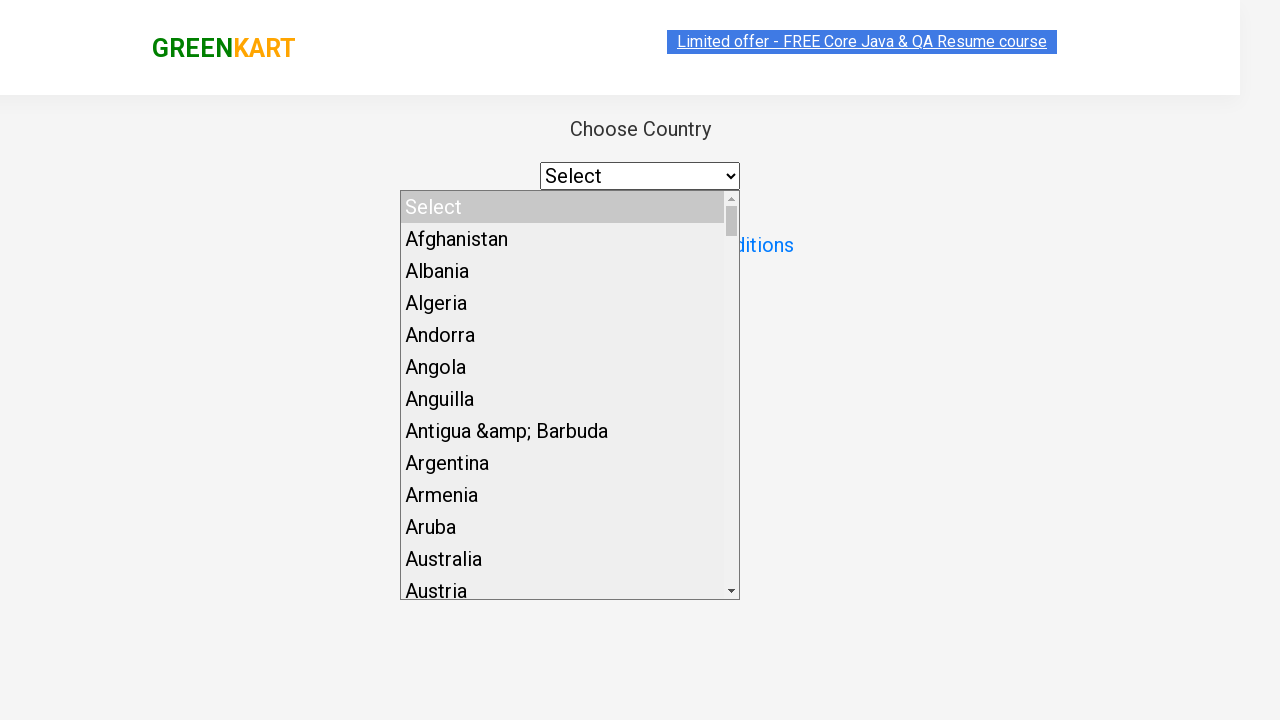

Selected Afghanistan from country dropdown on select
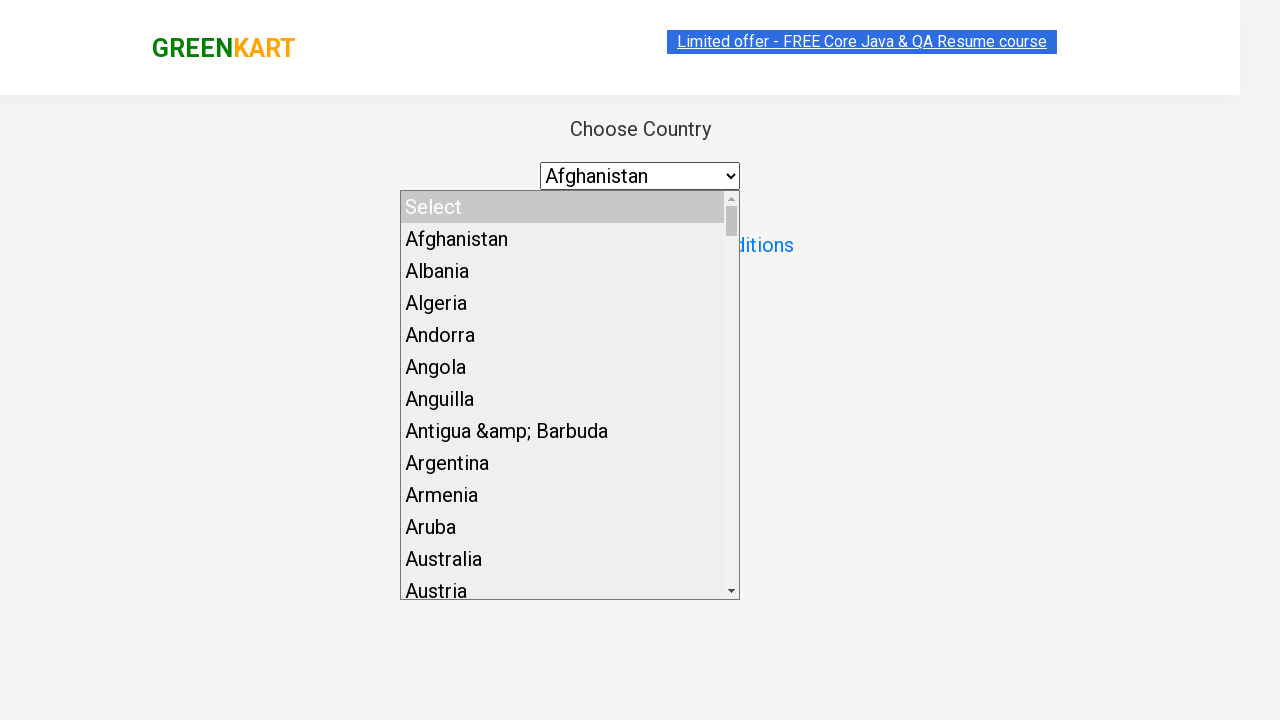

Checked terms and conditions checkbox at (493, 246) on input[type='checkbox']
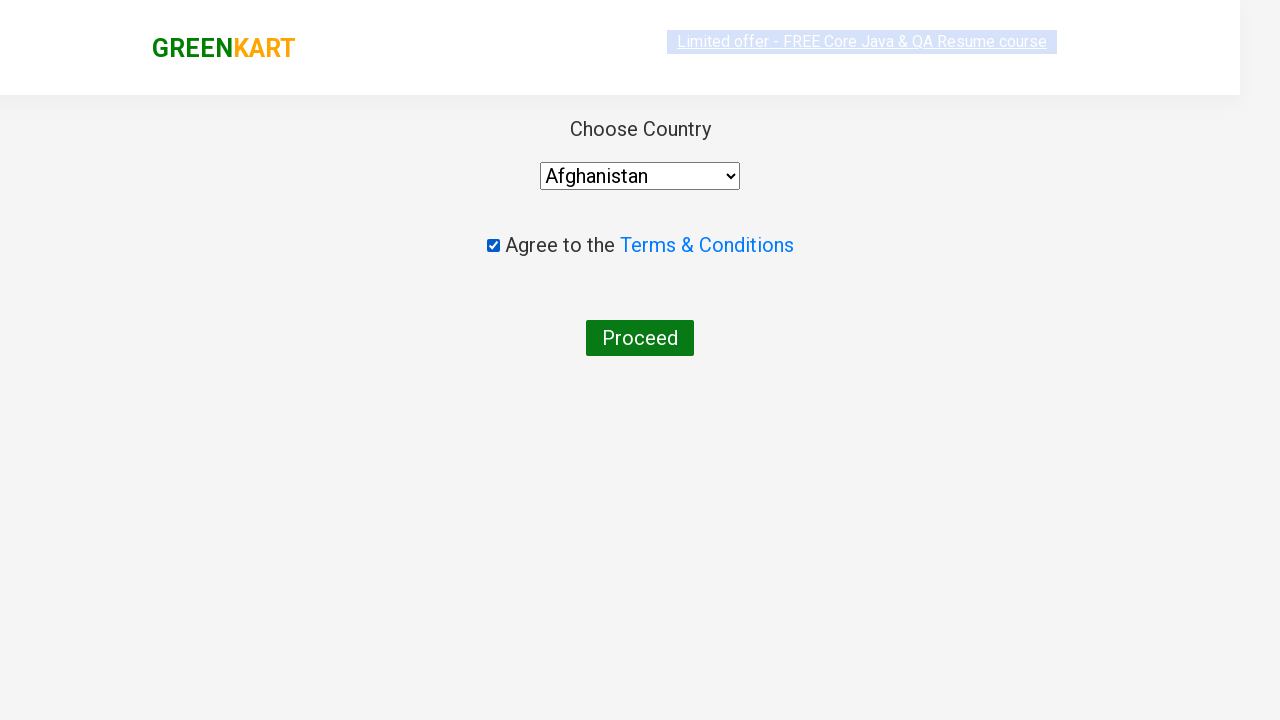

Clicked 'Proceed' button to complete the purchase order at (640, 338) on button:has-text('Proceed')
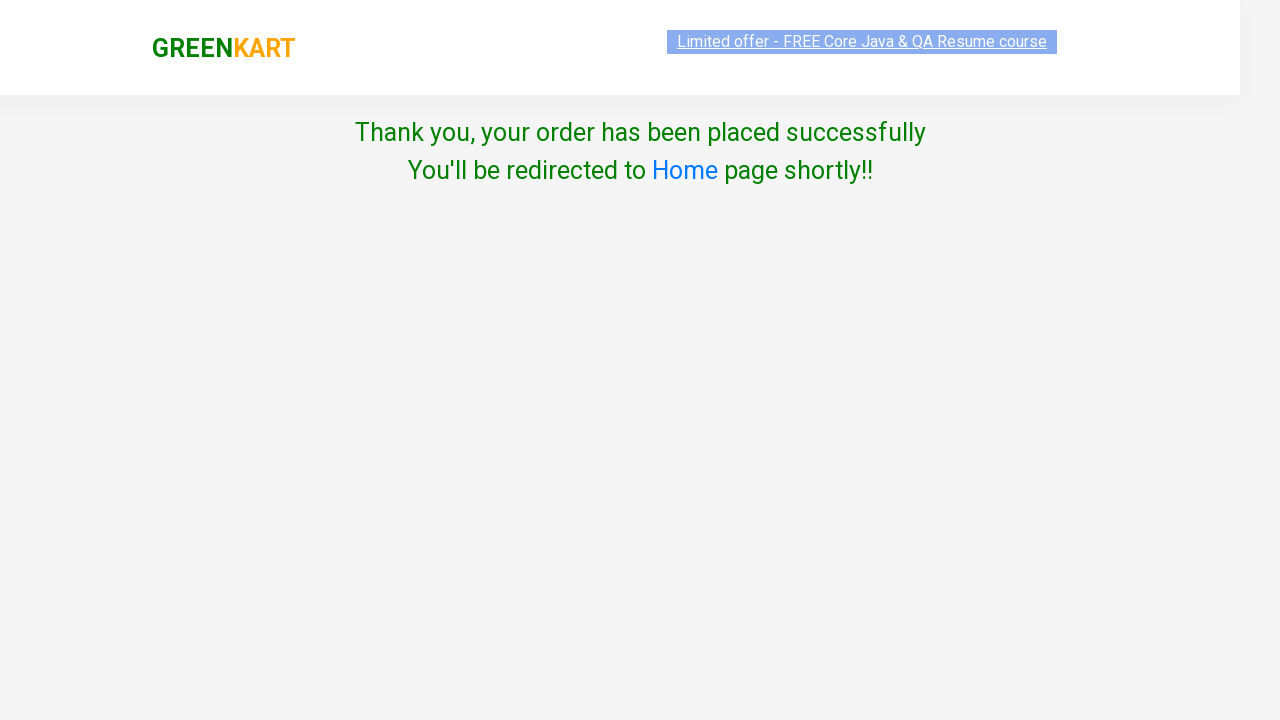

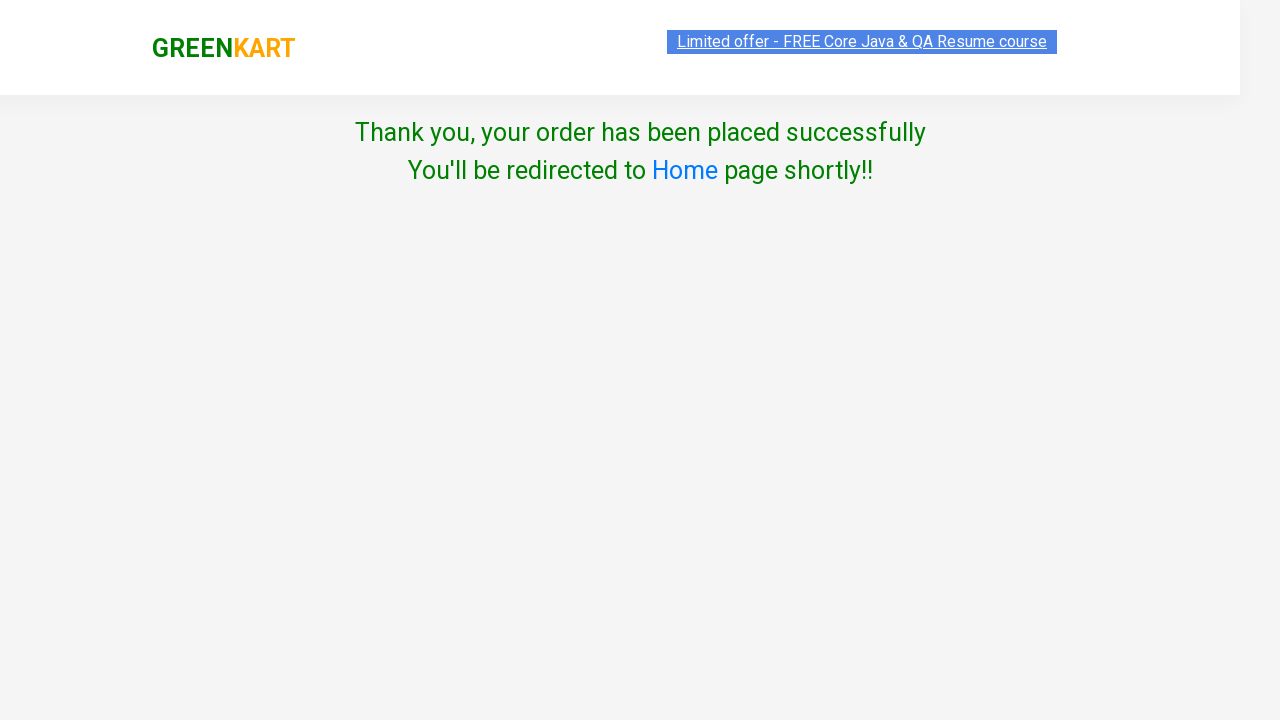